Tests opting out of A/B tests by adding an opt-out cookie before visiting the AB test page, then navigating to verify the opt-out is effective.

Starting URL: http://the-internet.herokuapp.com

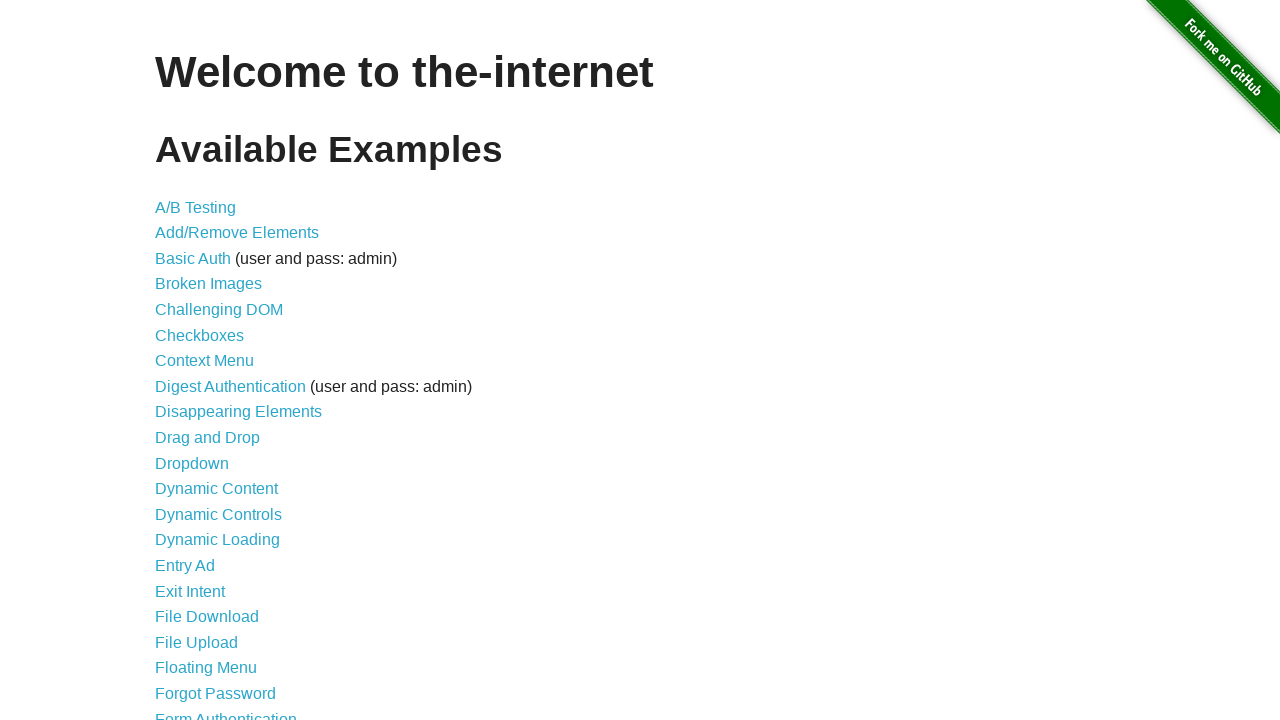

Added optimizelyOptOut cookie to context with value 'true'
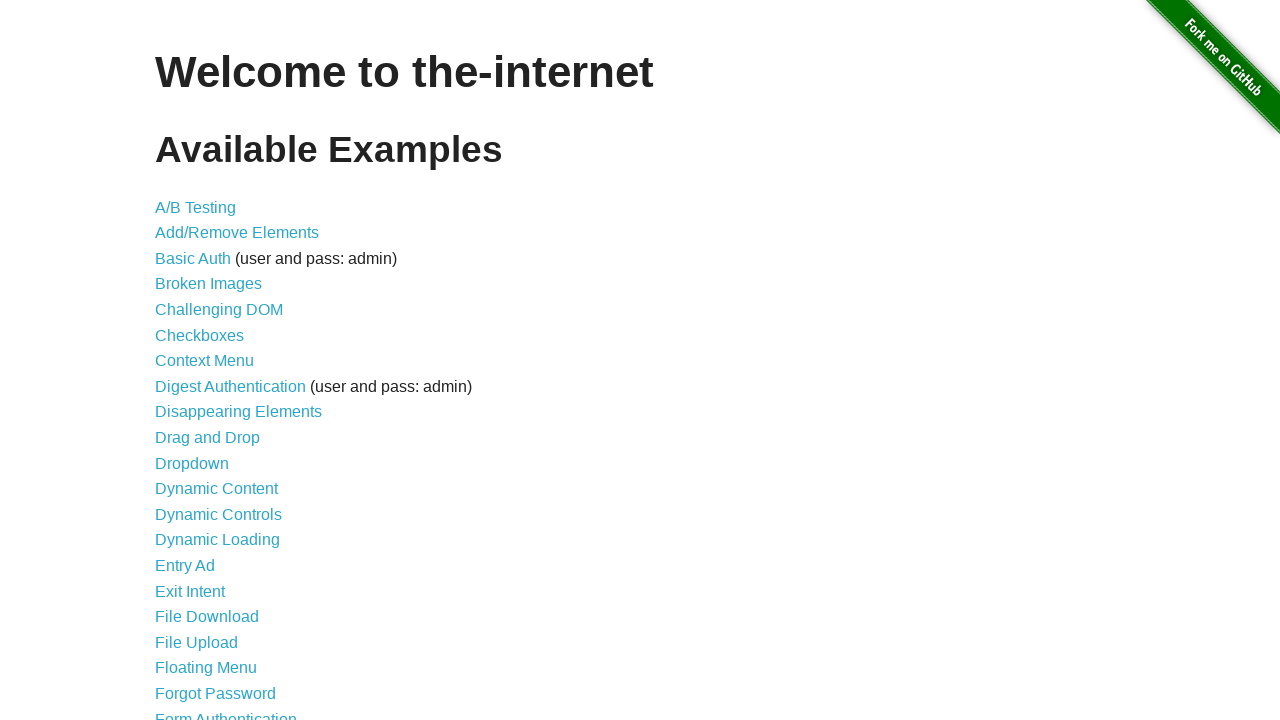

Navigated to A/B test page at http://the-internet.herokuapp.com/abtest
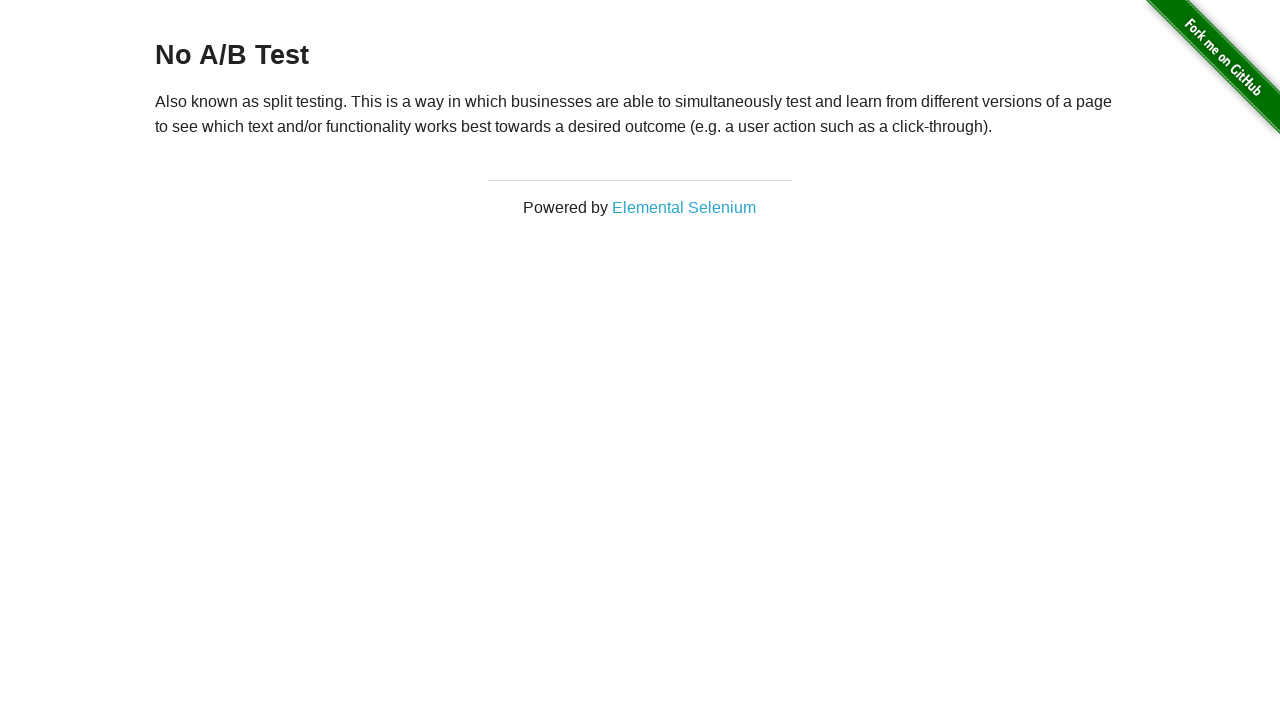

A/B test page heading loaded, confirming opt-out cookie was effective
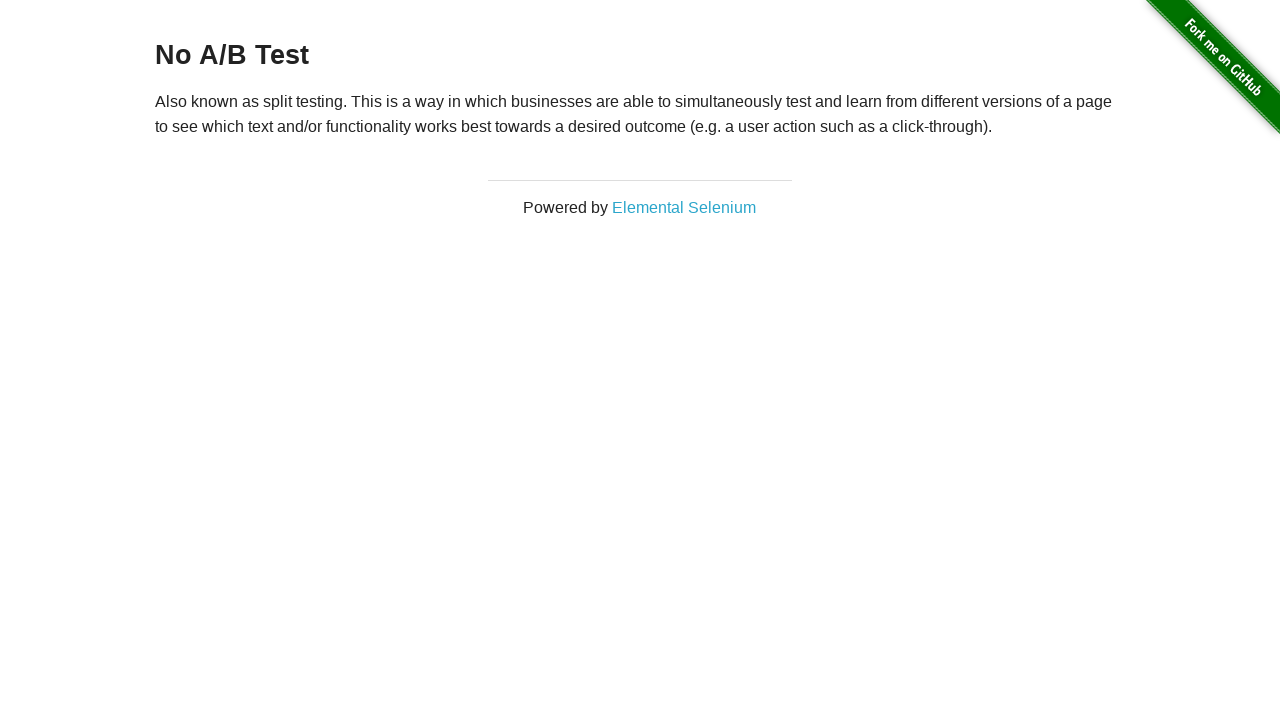

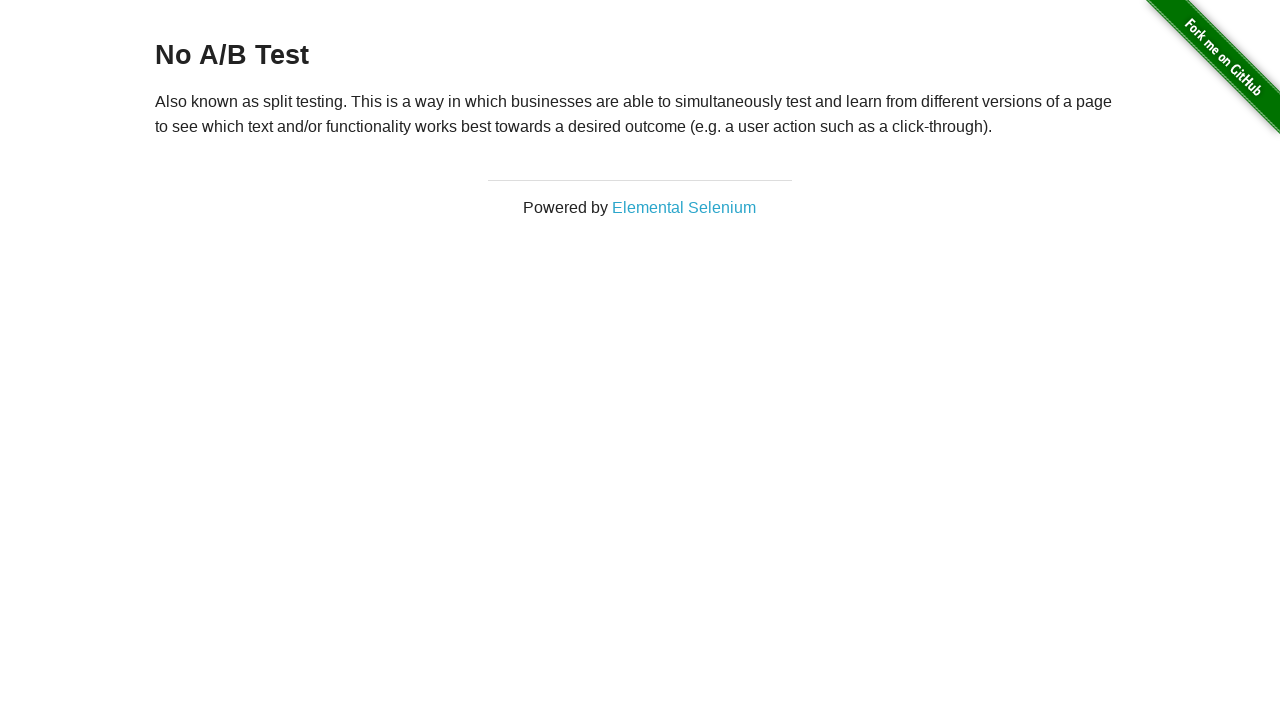